Tests different types of JavaScript alerts including simple alerts, confirmations, and prompts

Starting URL: https://demoqa.com/alerts

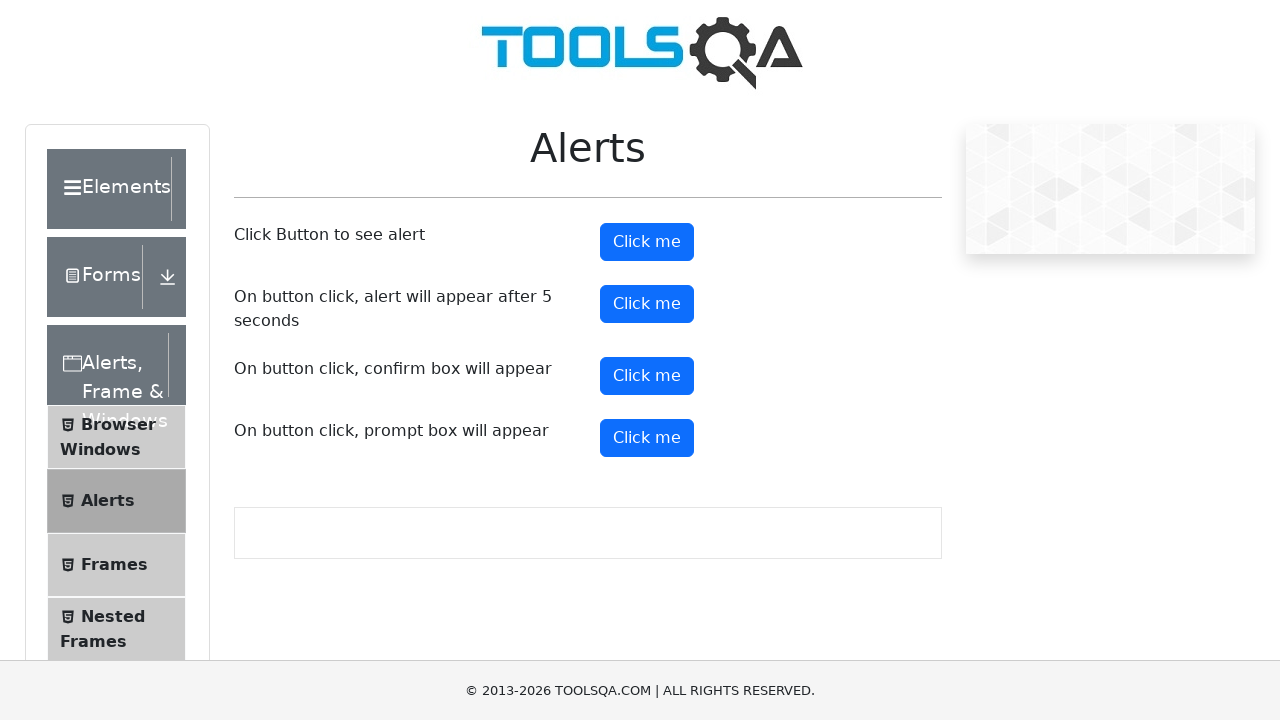

Clicked alert button to trigger simple alert at (647, 242) on #alertButton
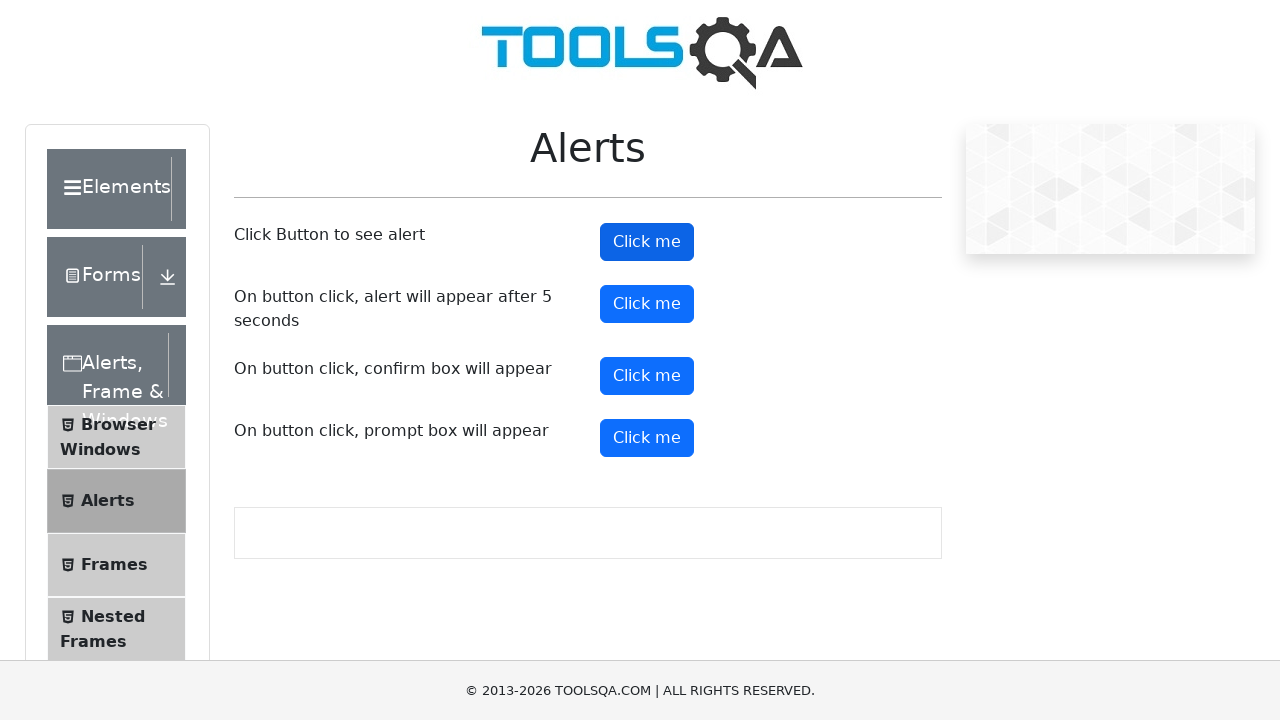

Set up dialog handler to accept simple alert
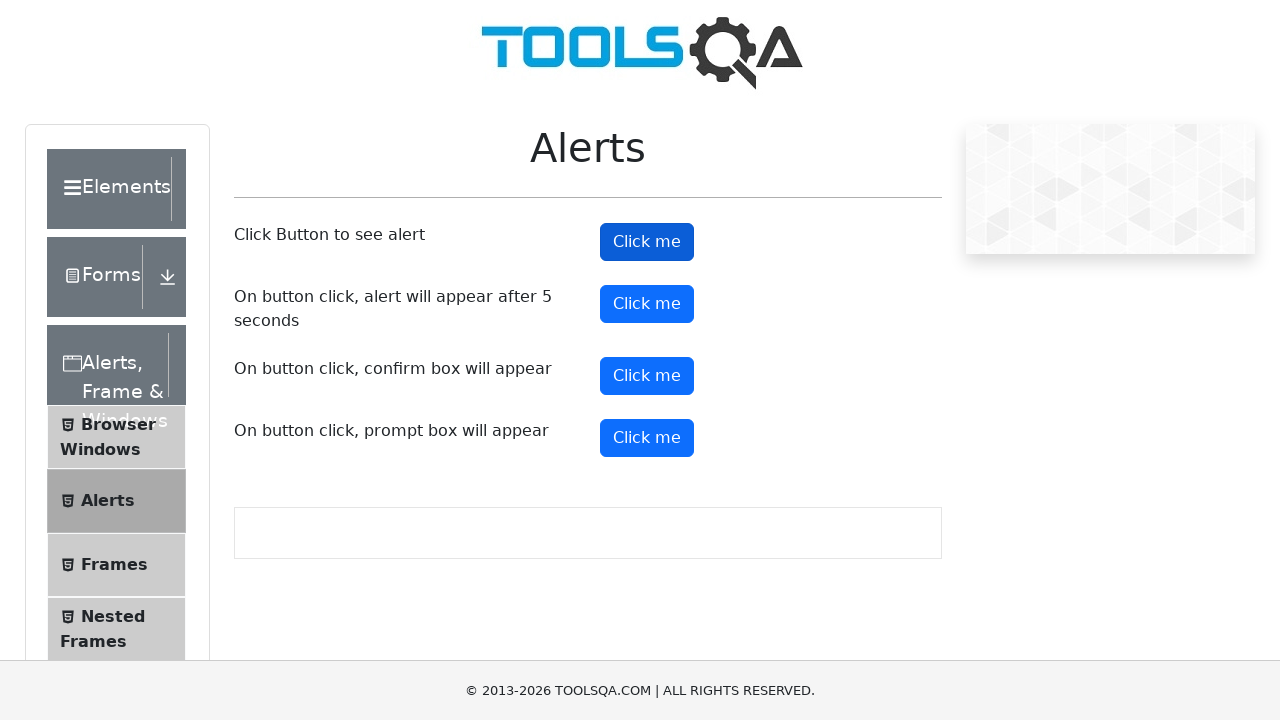

Clicked confirm button to trigger confirmation alert at (647, 376) on #confirmButton
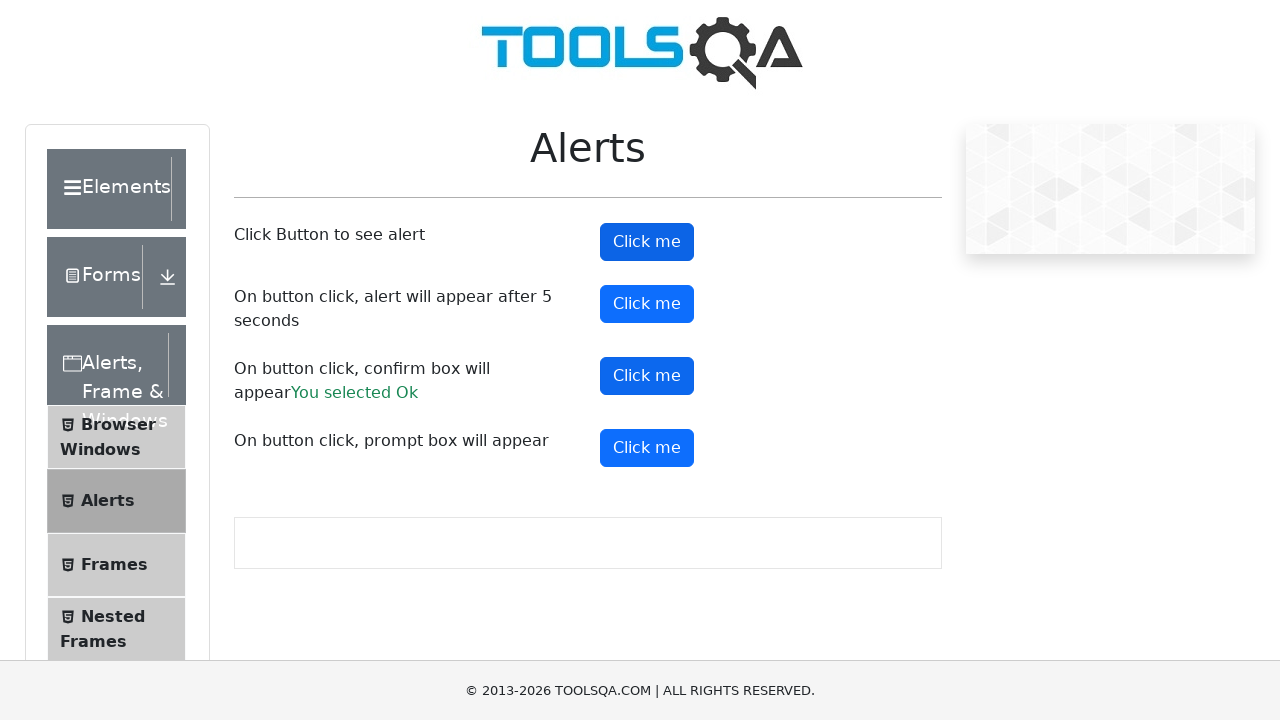

Set up dialog handler to verify and accept confirmation alert
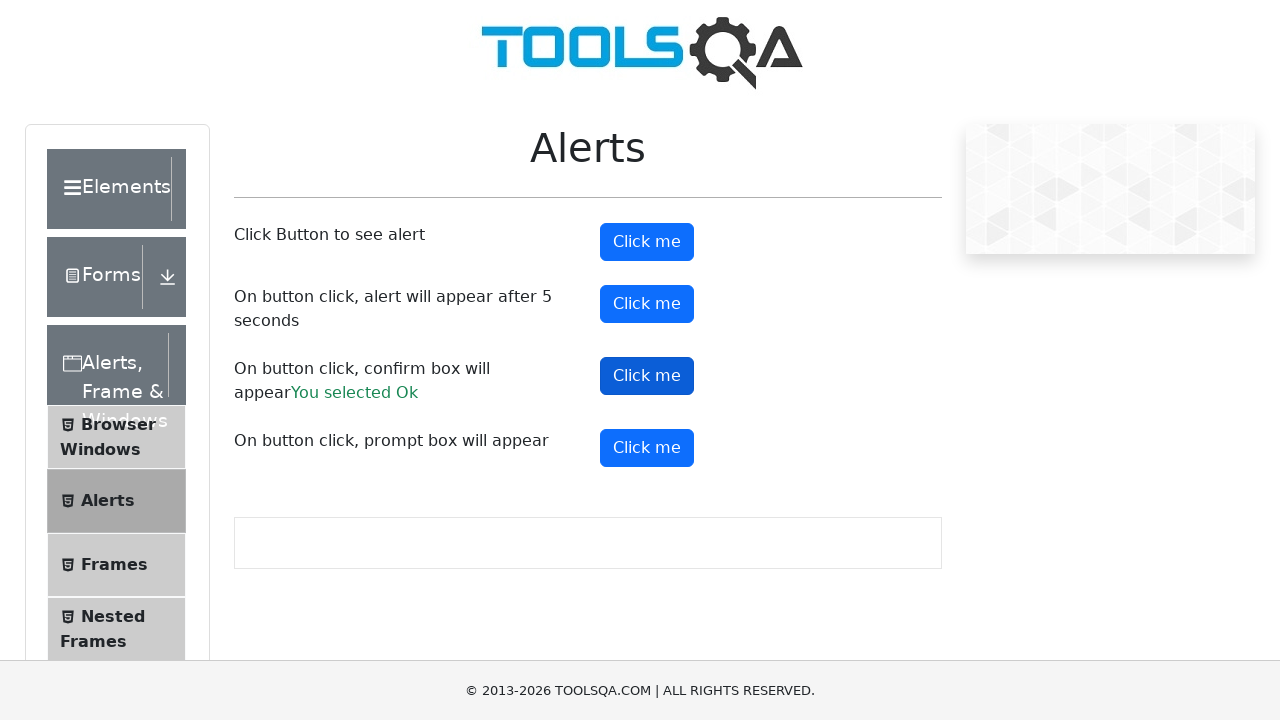

Clicked prompt button to trigger prompt alert at (647, 448) on #promtButton
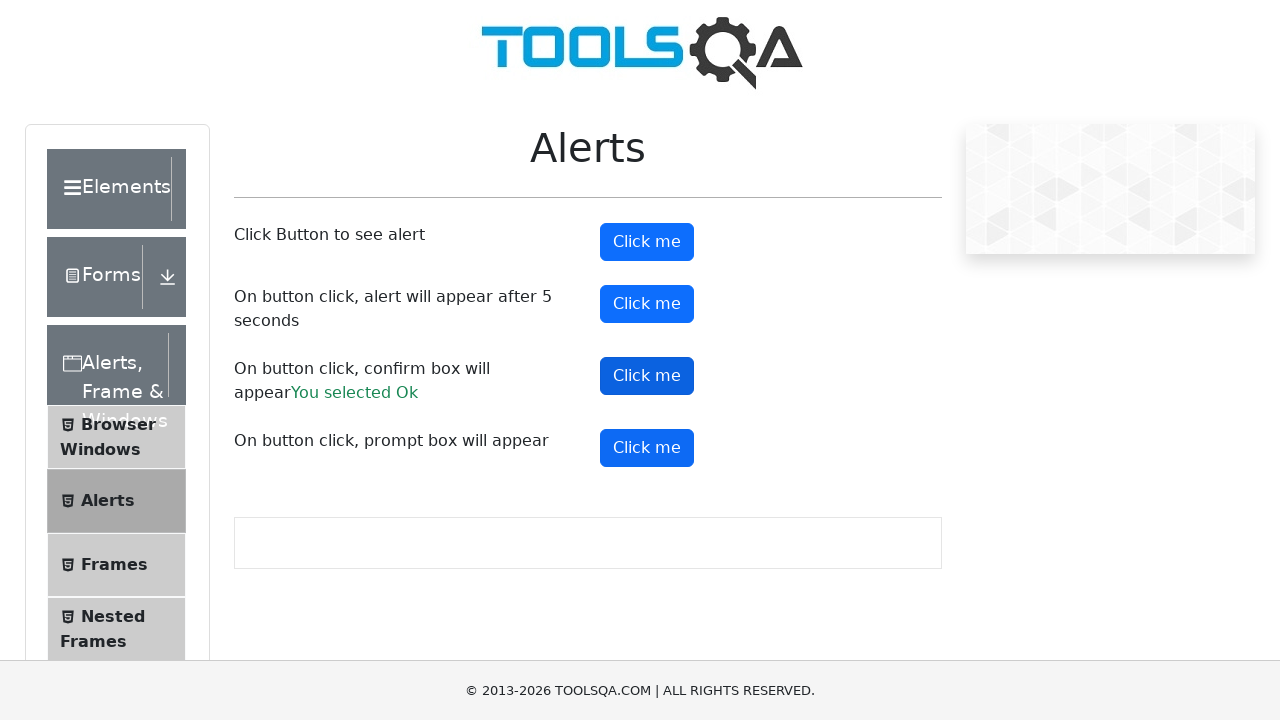

Set up dialog handler to verify and accept prompt alert with 'Test' input
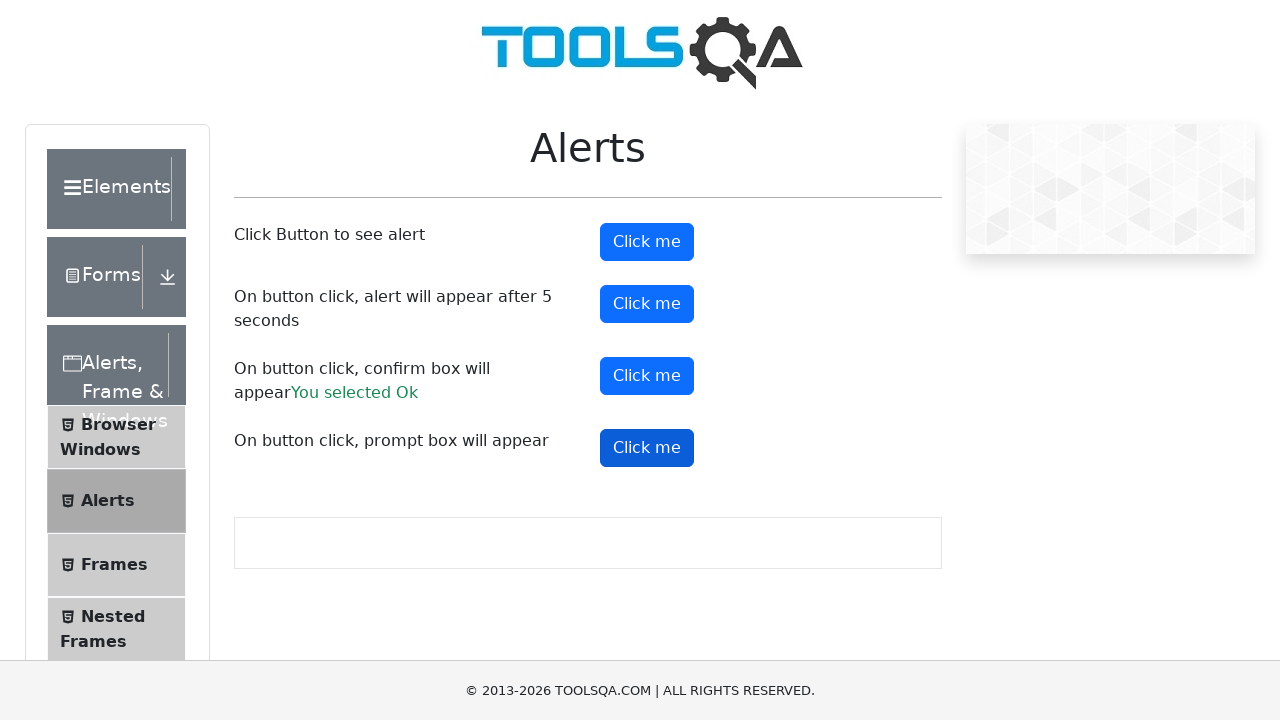

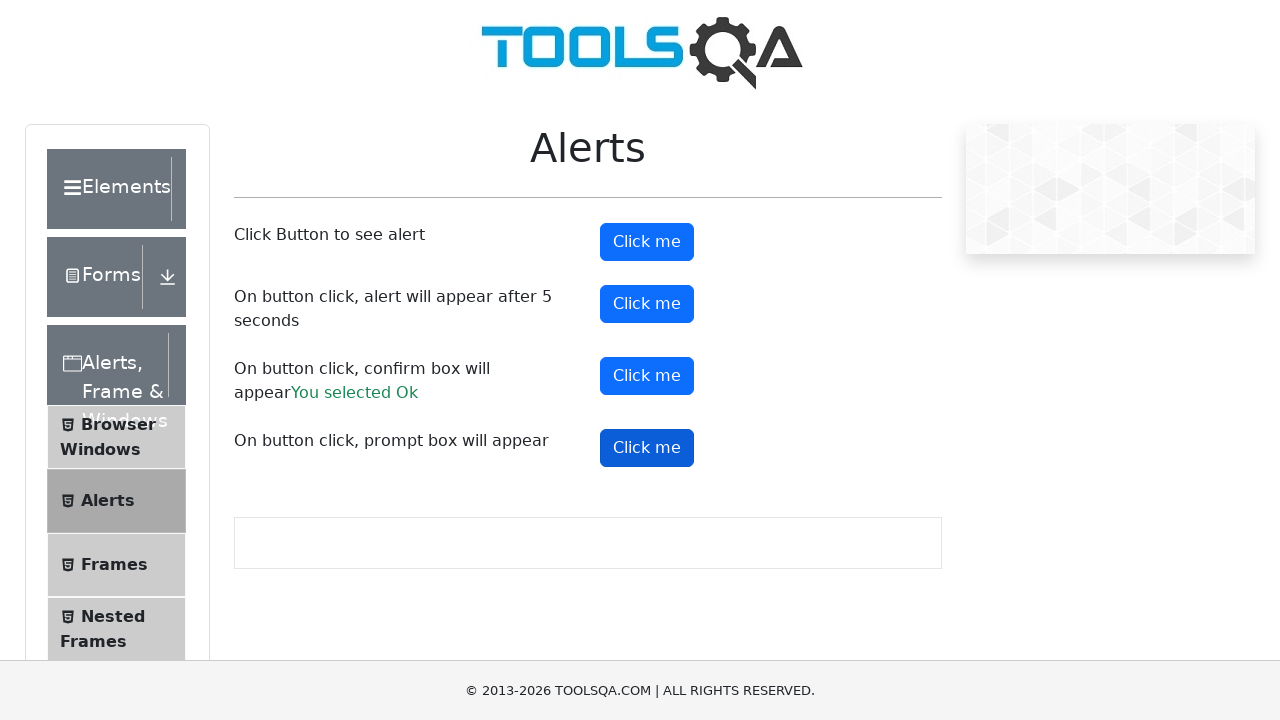